Tests highlighting an element on a page by temporarily changing its border style to a red dashed line using JavaScript execution, then reverting it back to the original style.

Starting URL: http://the-internet.herokuapp.com/large

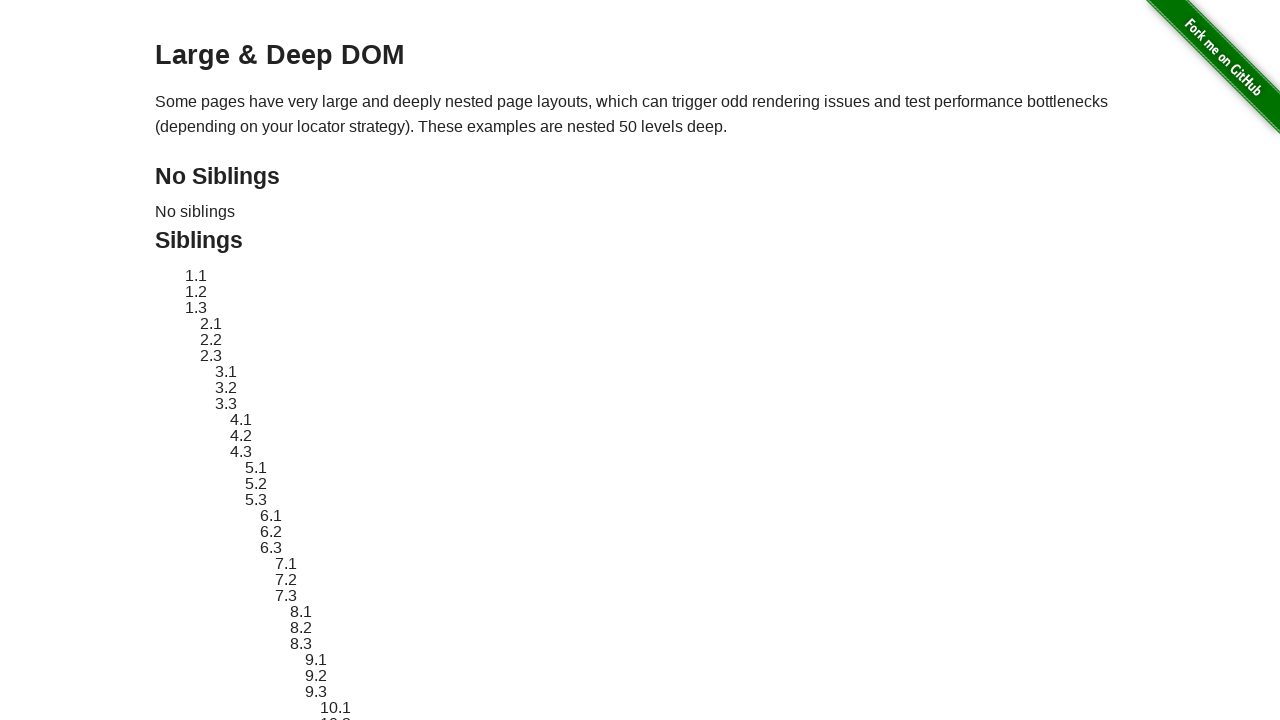

Located target element #sibling-2.3
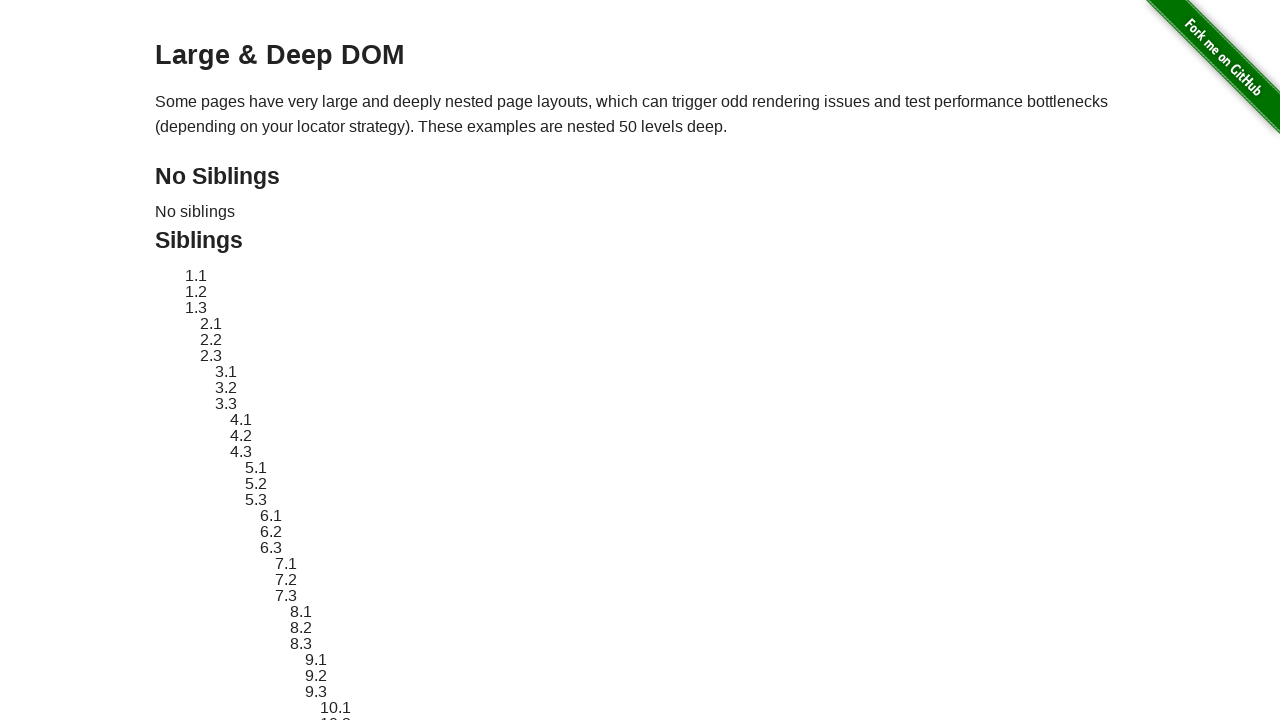

Retrieved original style attribute from target element
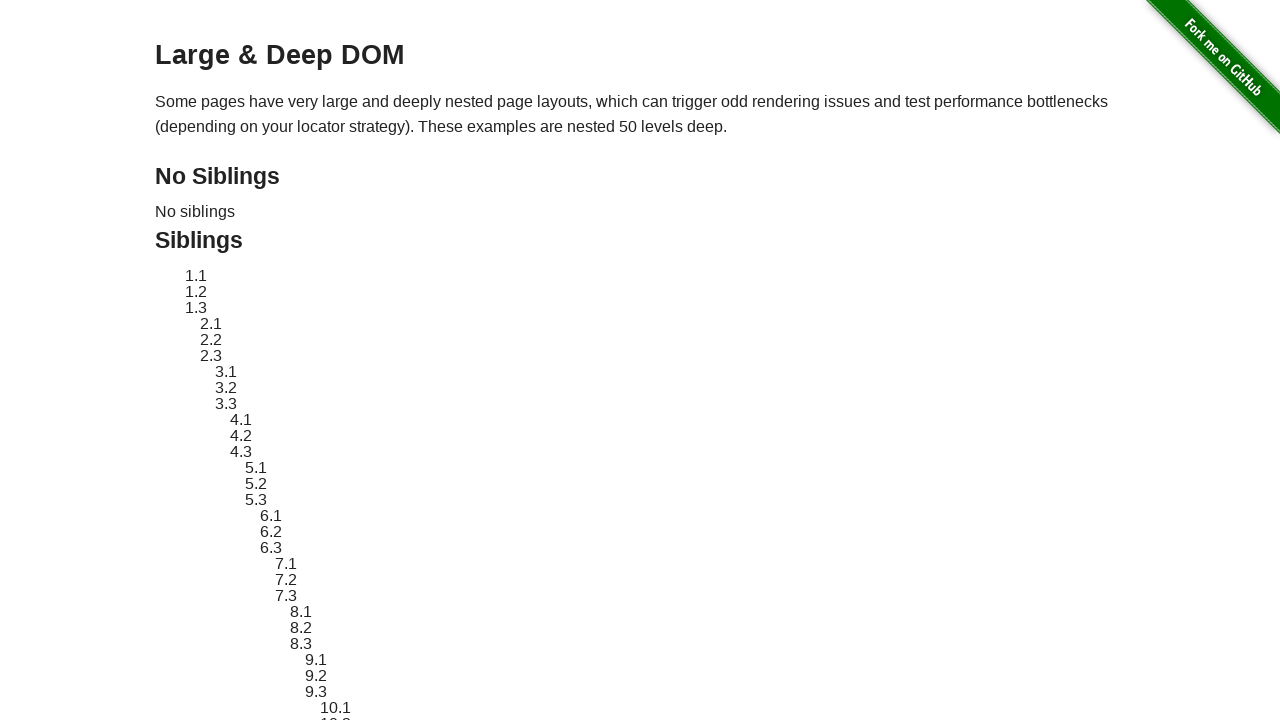

Applied red dashed border highlight to target element
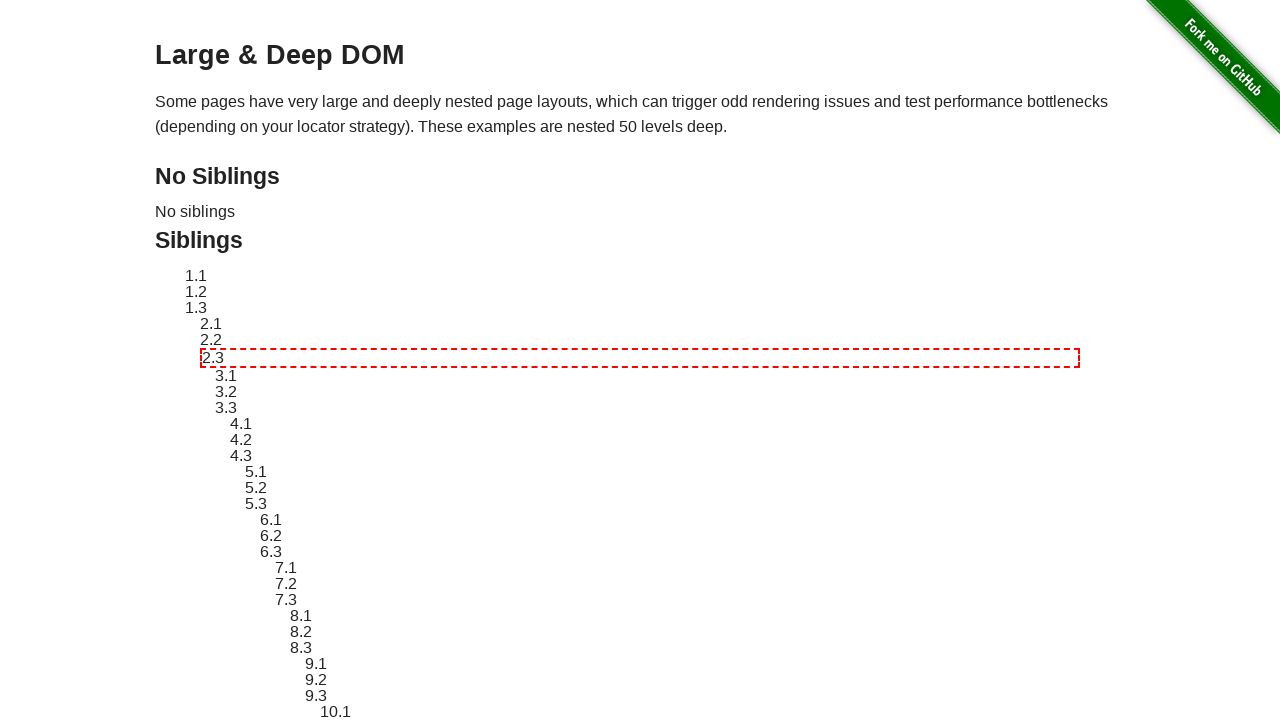

Waited 2 seconds to observe the highlight effect
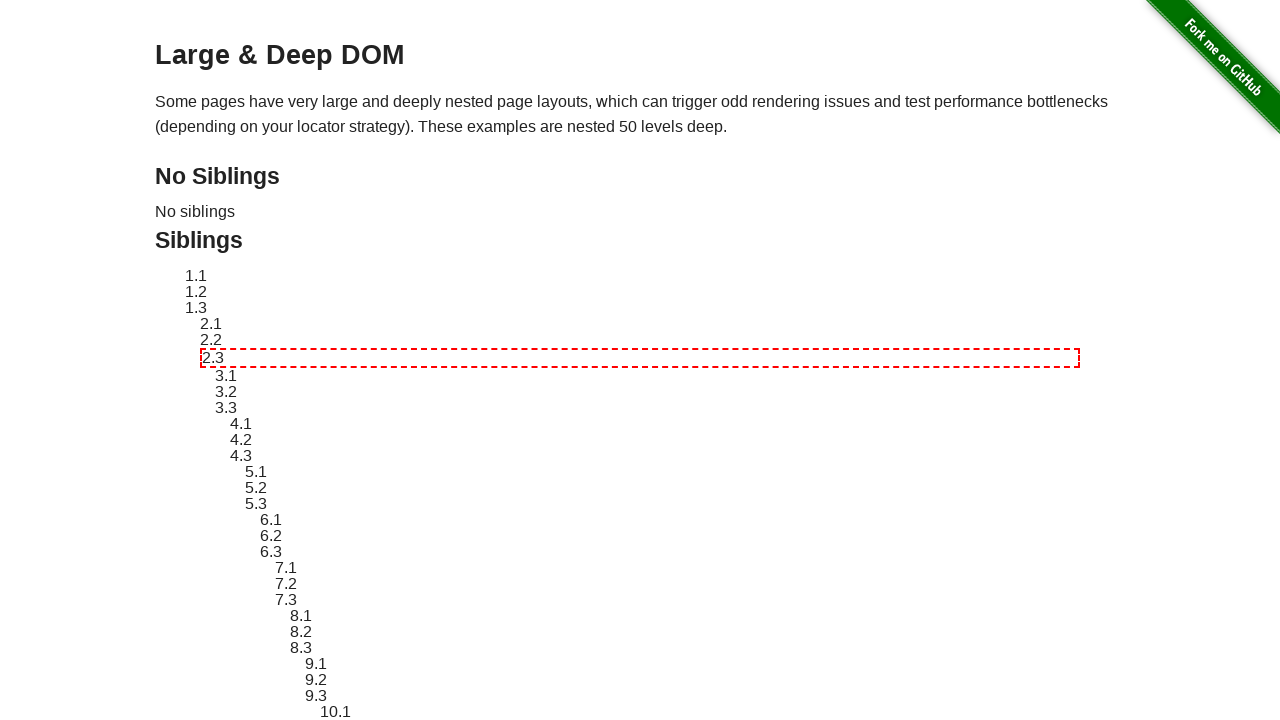

Reverted target element to original style
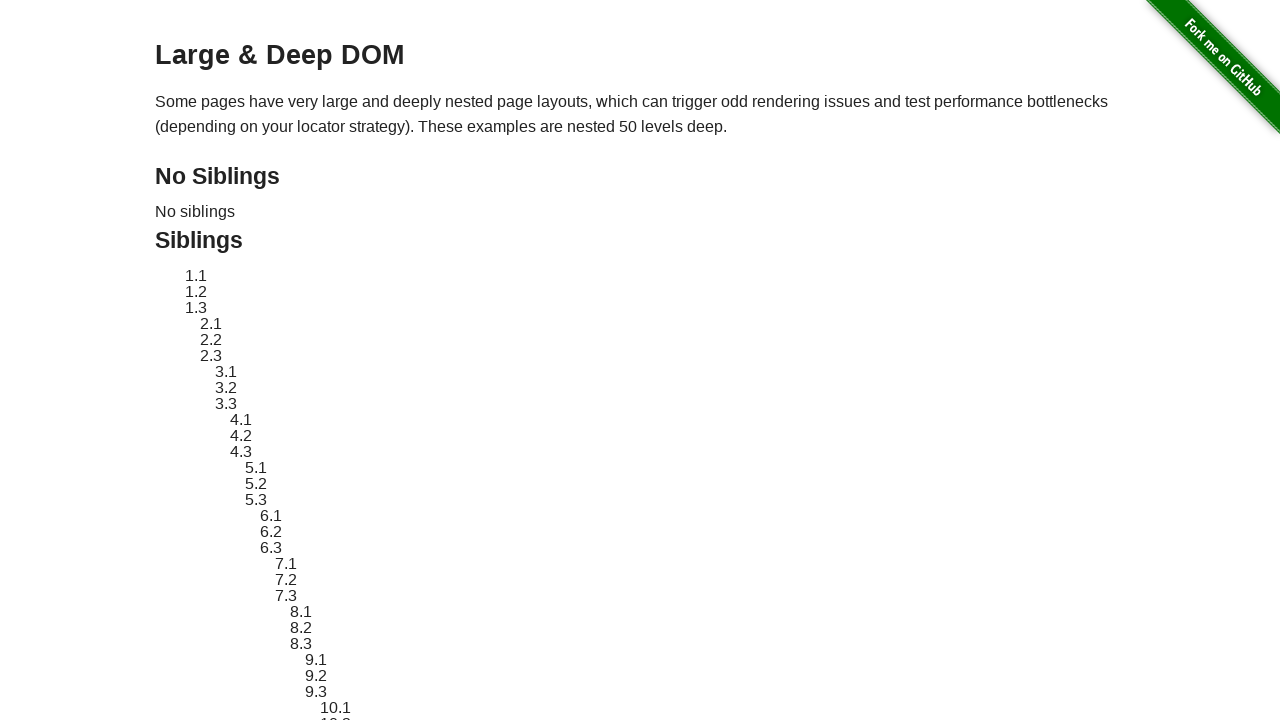

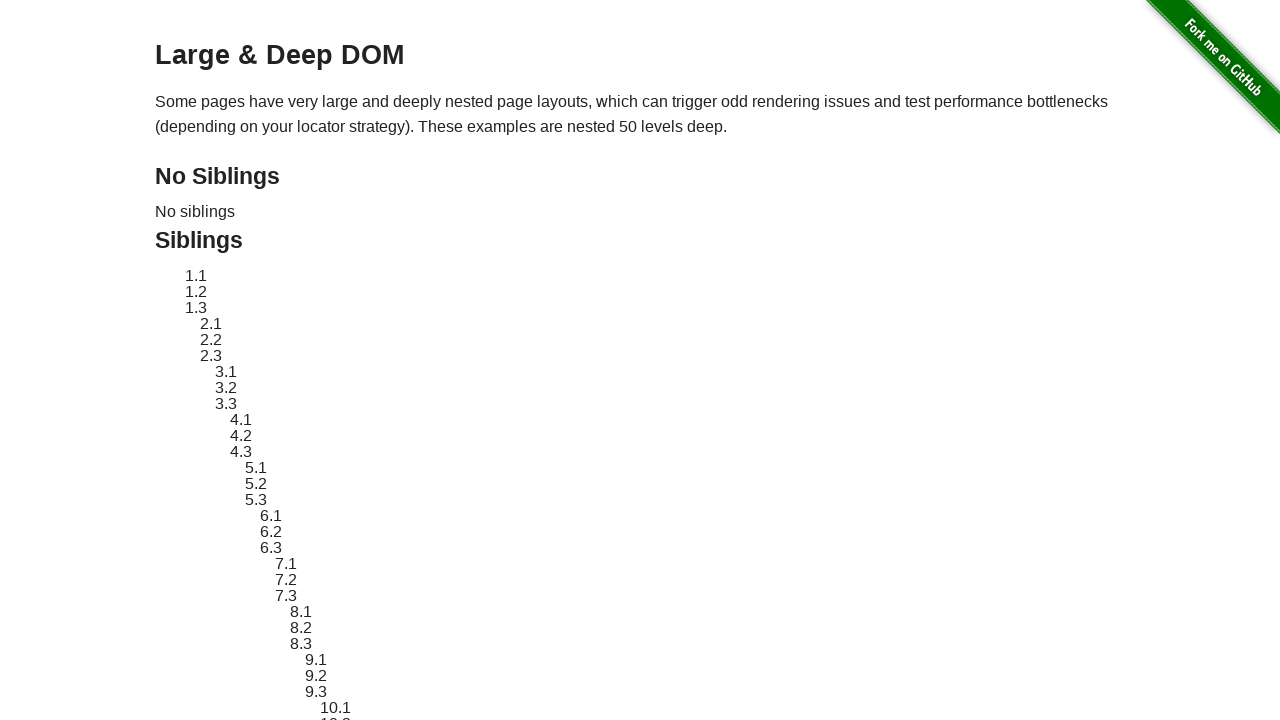